Tests deleting all tasks by marking them complete and using the clear completed button

Starting URL: https://todomvc.com/examples/typescript-react/#/

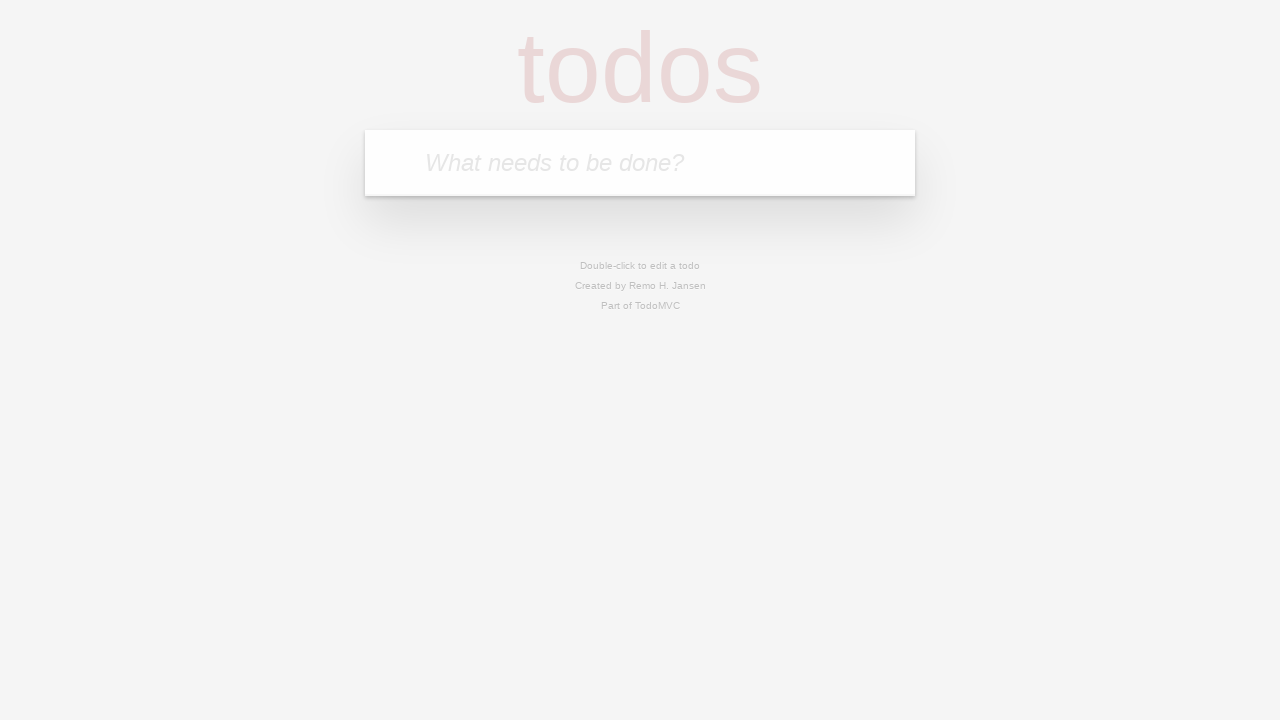

Filled task input field with 'Task 1' on input[placeholder='What needs to be done?']
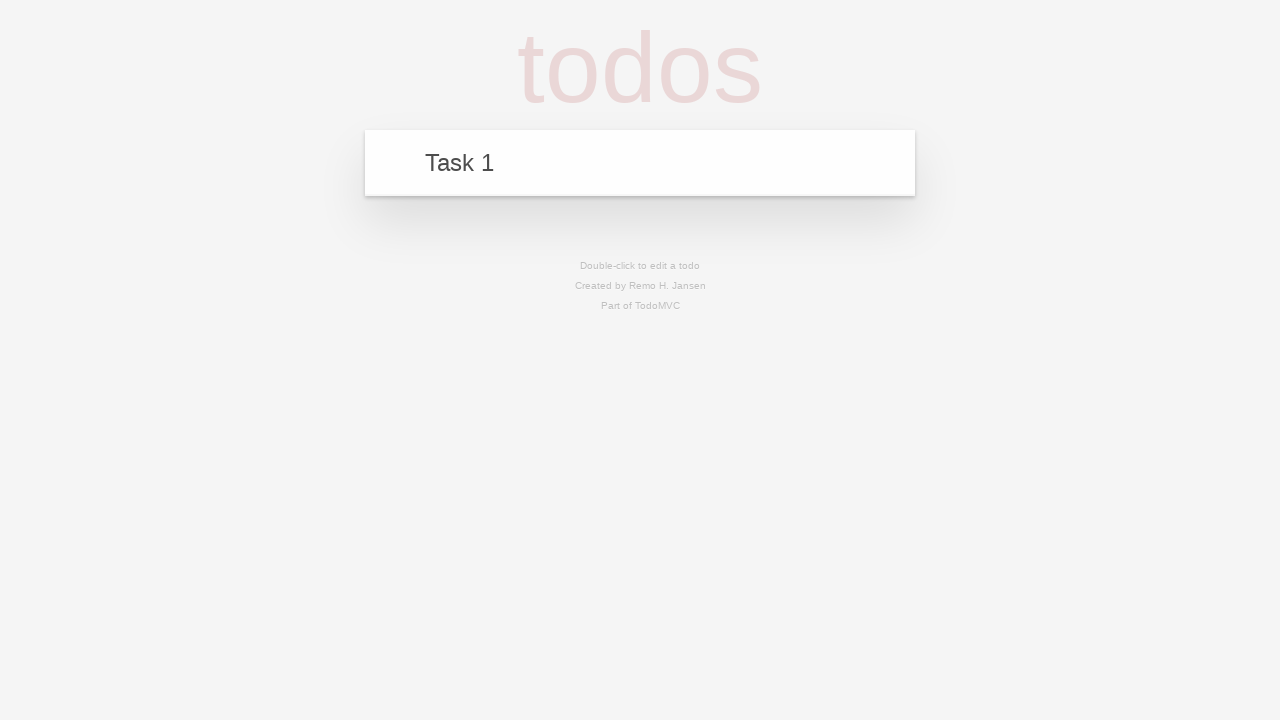

Pressed Enter to add Task 1 on input[placeholder='What needs to be done?']
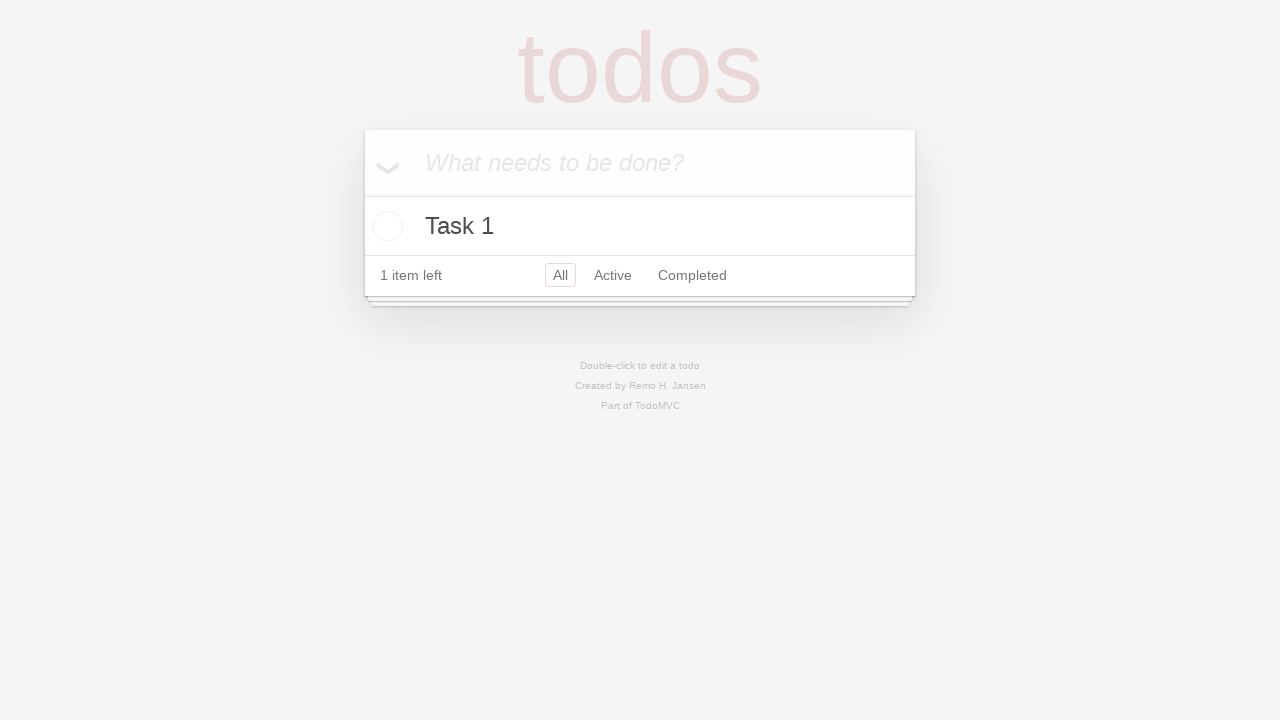

Filled task input field with 'Task 2' on input[placeholder='What needs to be done?']
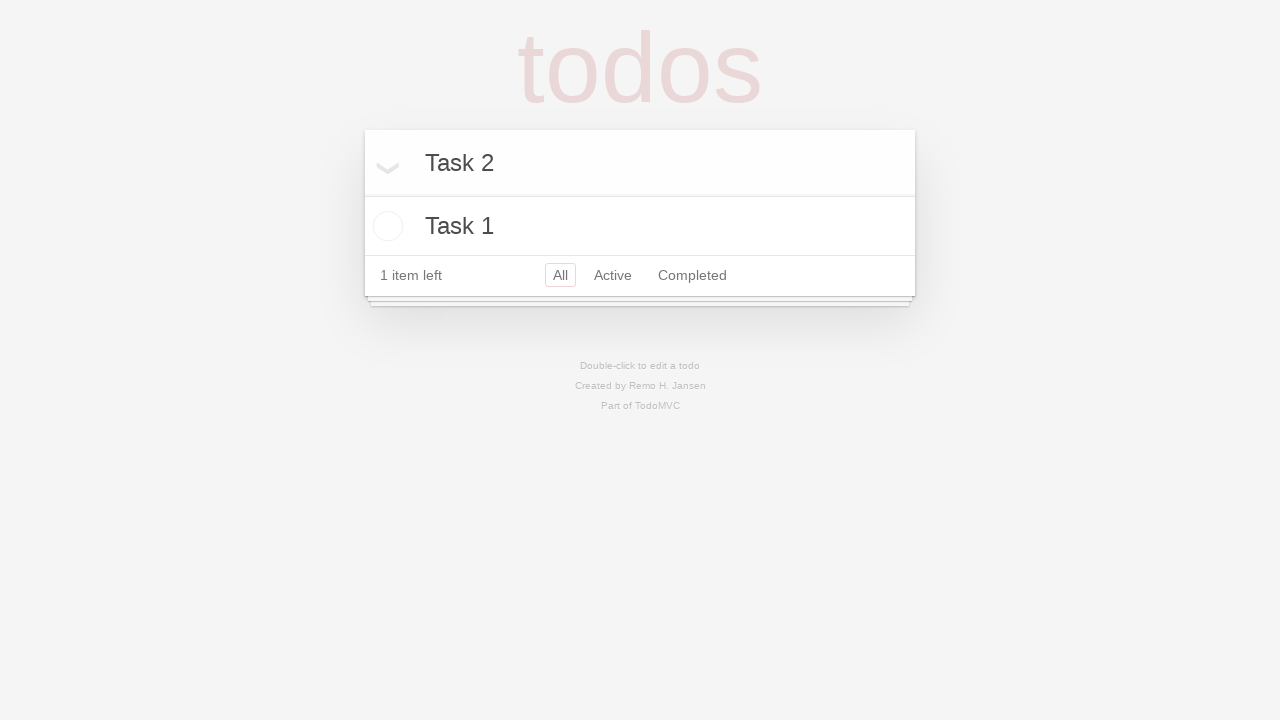

Pressed Enter to add Task 2 on input[placeholder='What needs to be done?']
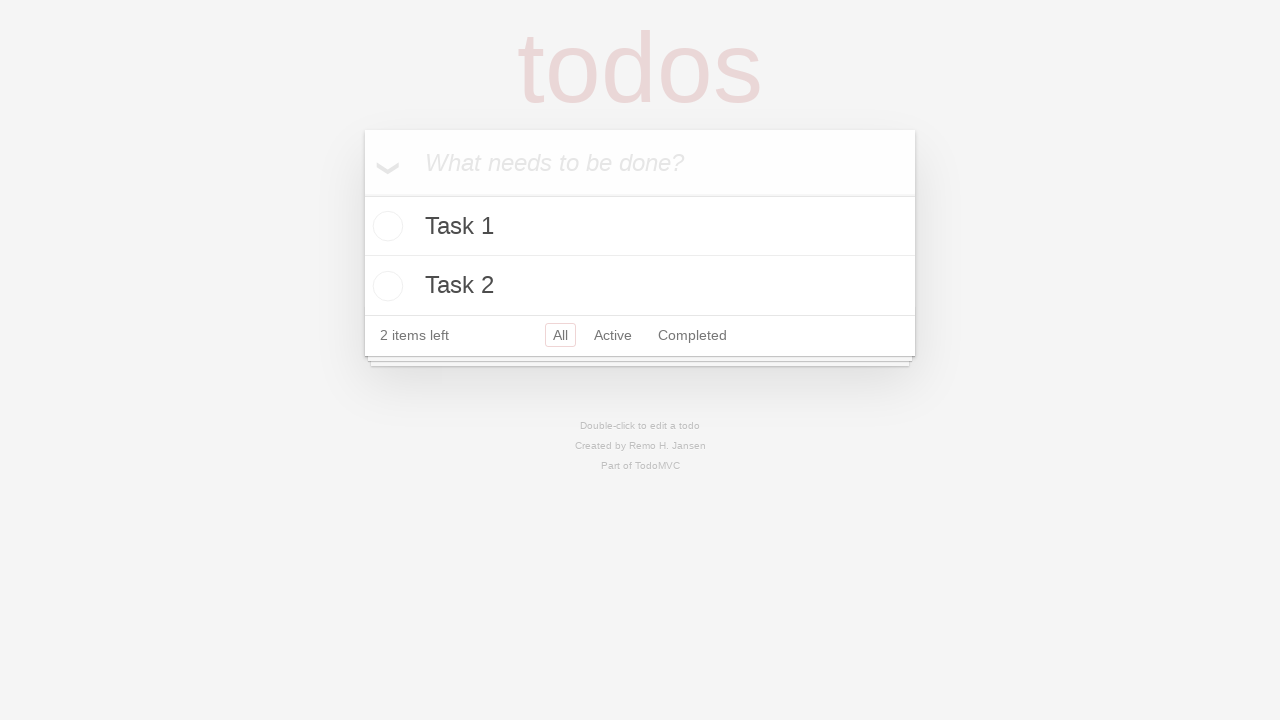

Filled task input field with 'Task 3' on input[placeholder='What needs to be done?']
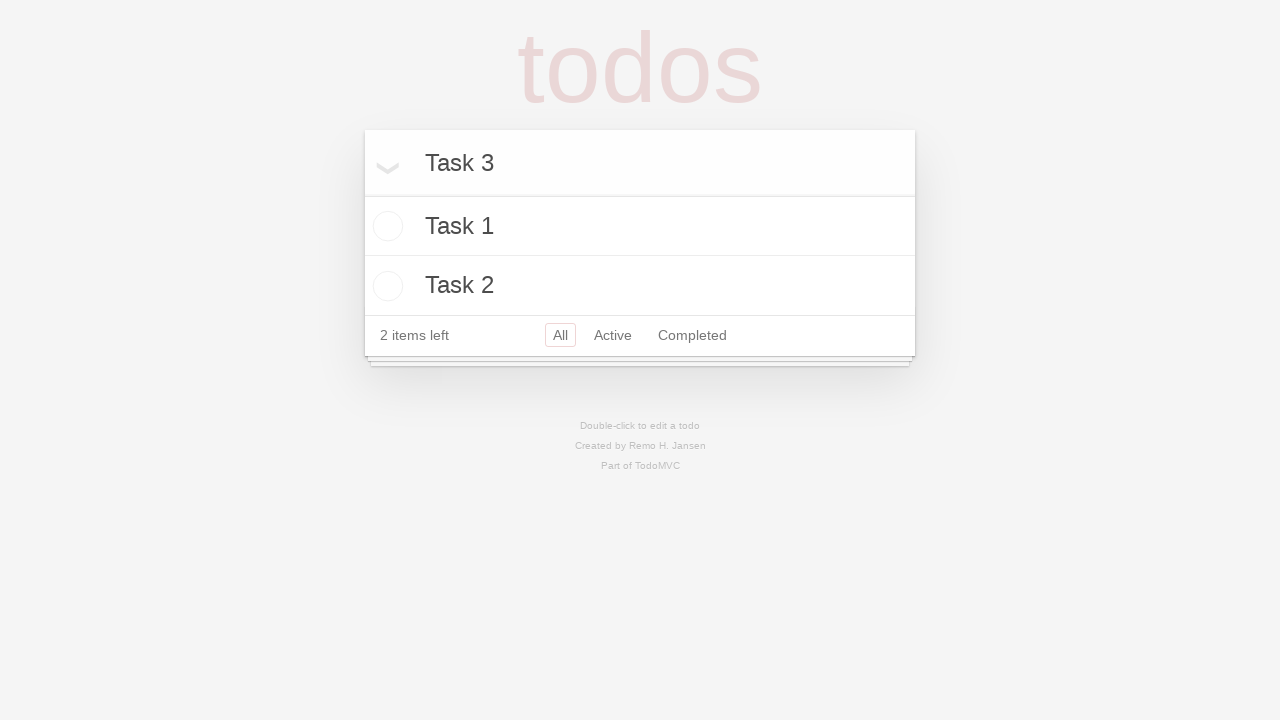

Pressed Enter to add Task 3 on input[placeholder='What needs to be done?']
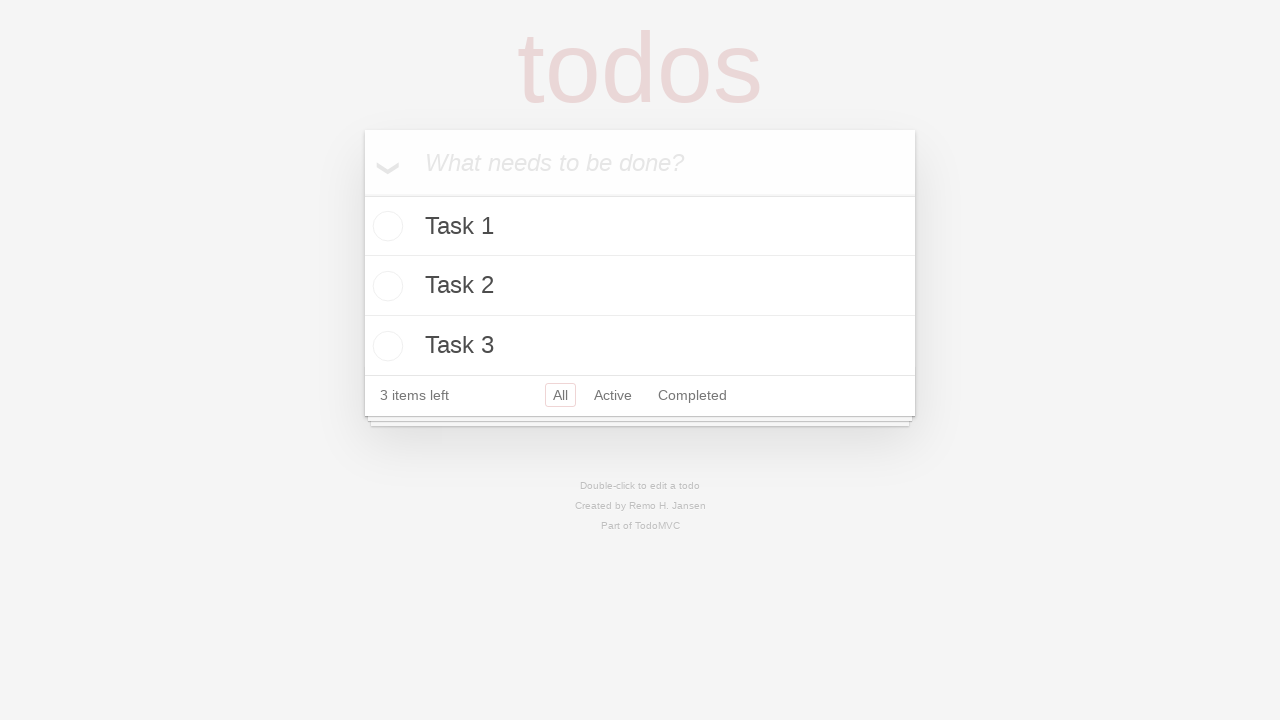

Clicked toggle-all checkbox to mark all tasks as completed at (382, 162) on label[for='toggle-all']
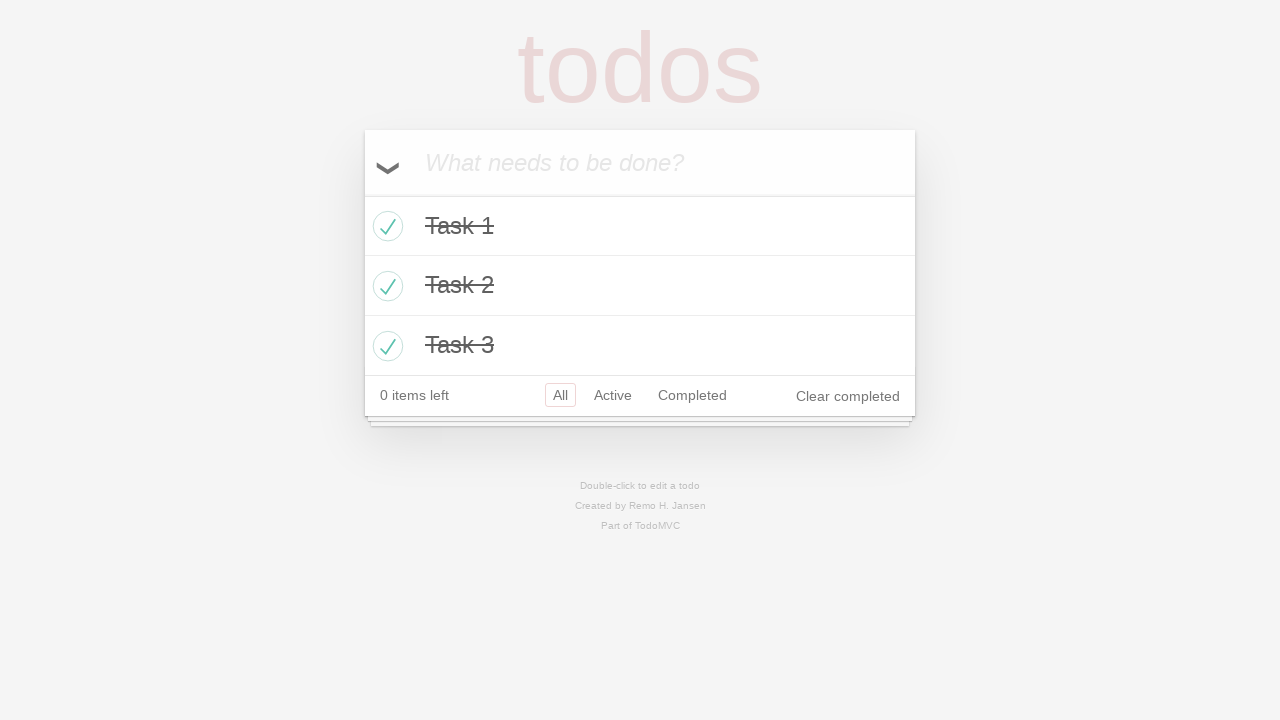

Clicked 'Clear completed' button to delete all completed tasks at (848, 396) on button:has-text('Clear completed')
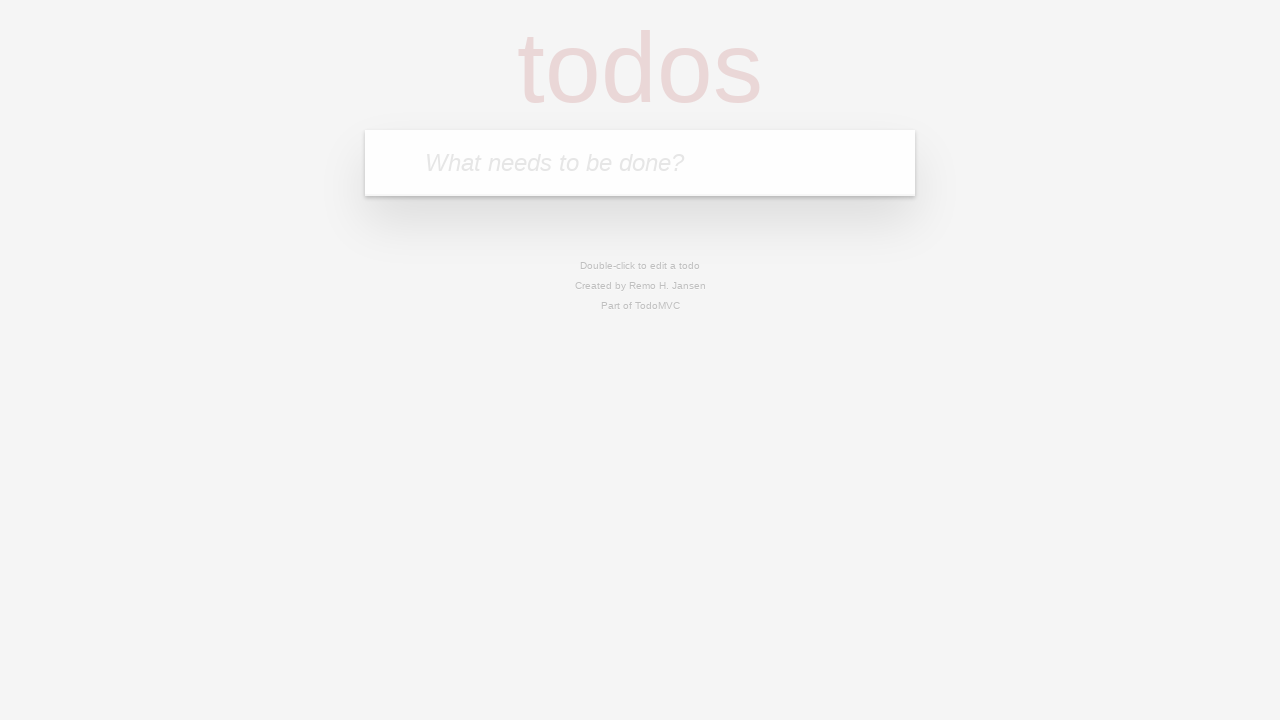

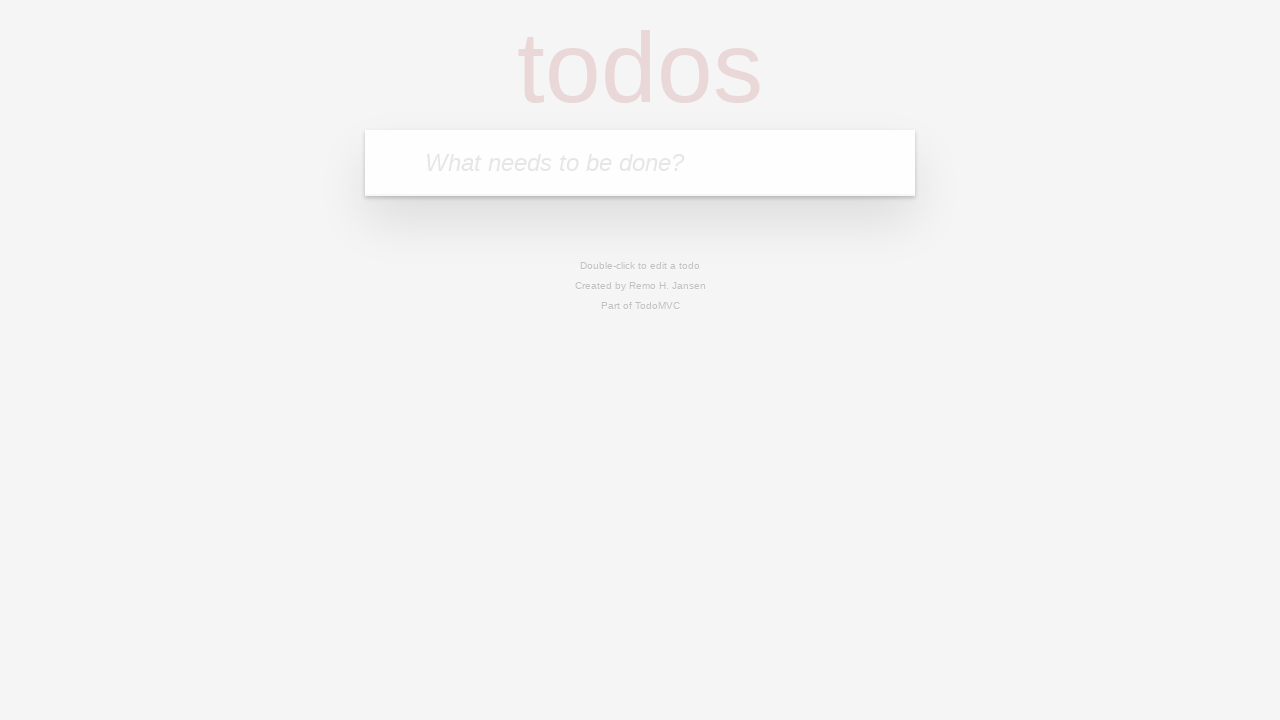